Tests multi-select dropdown functionality by selecting multiple options using different methods (text, index, value) and then deselecting an option

Starting URL: https://v1.training-support.net/selenium/selects

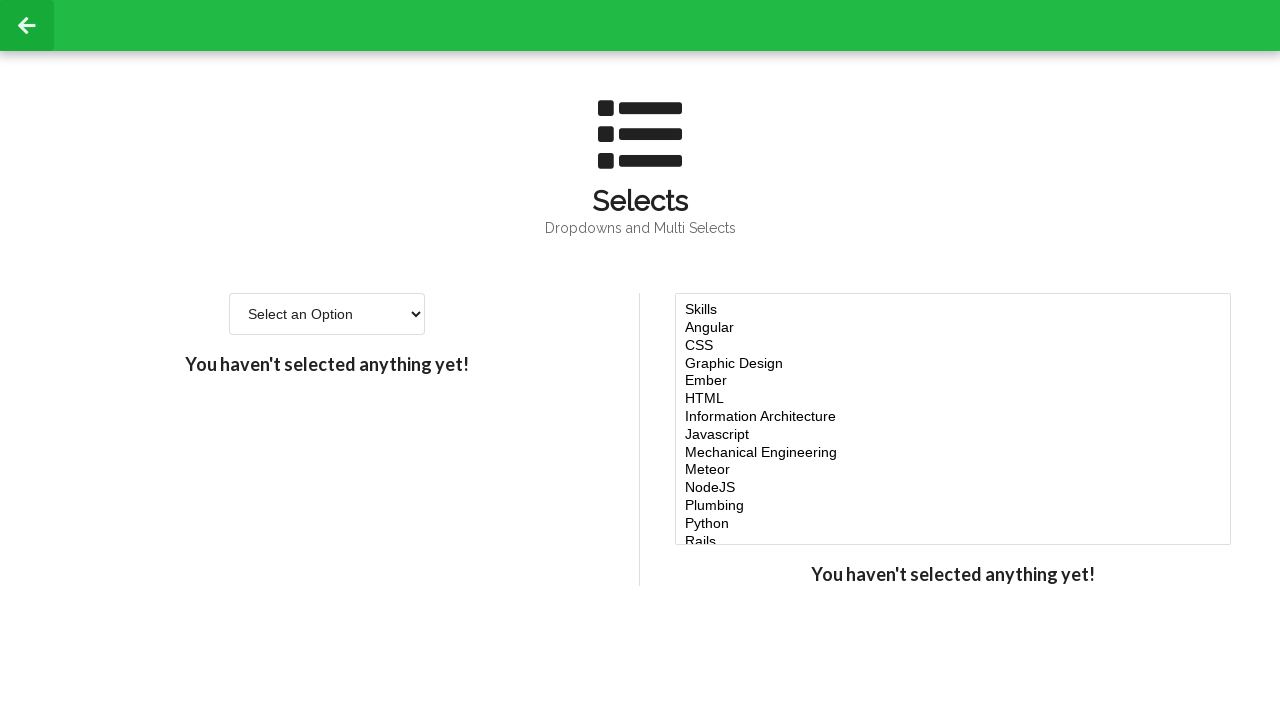

Located the multi-select dropdown element
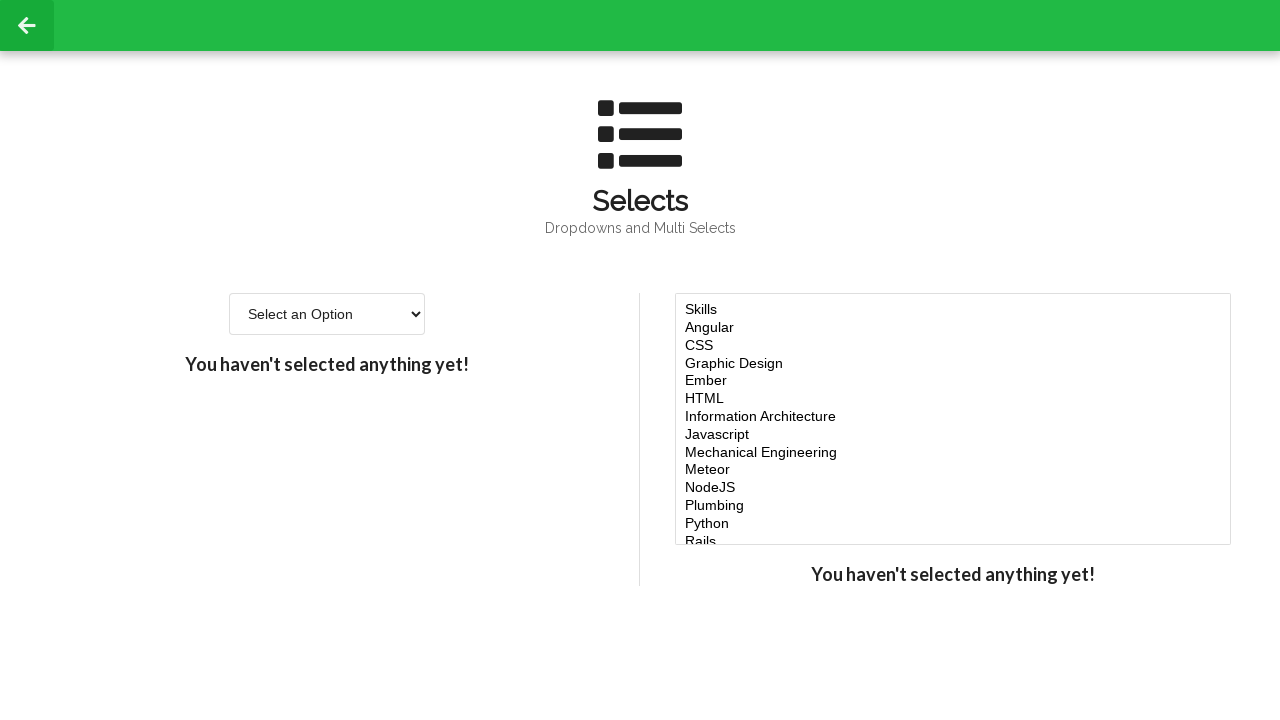

Selected 'Javascript' option by visible text on #multi-select
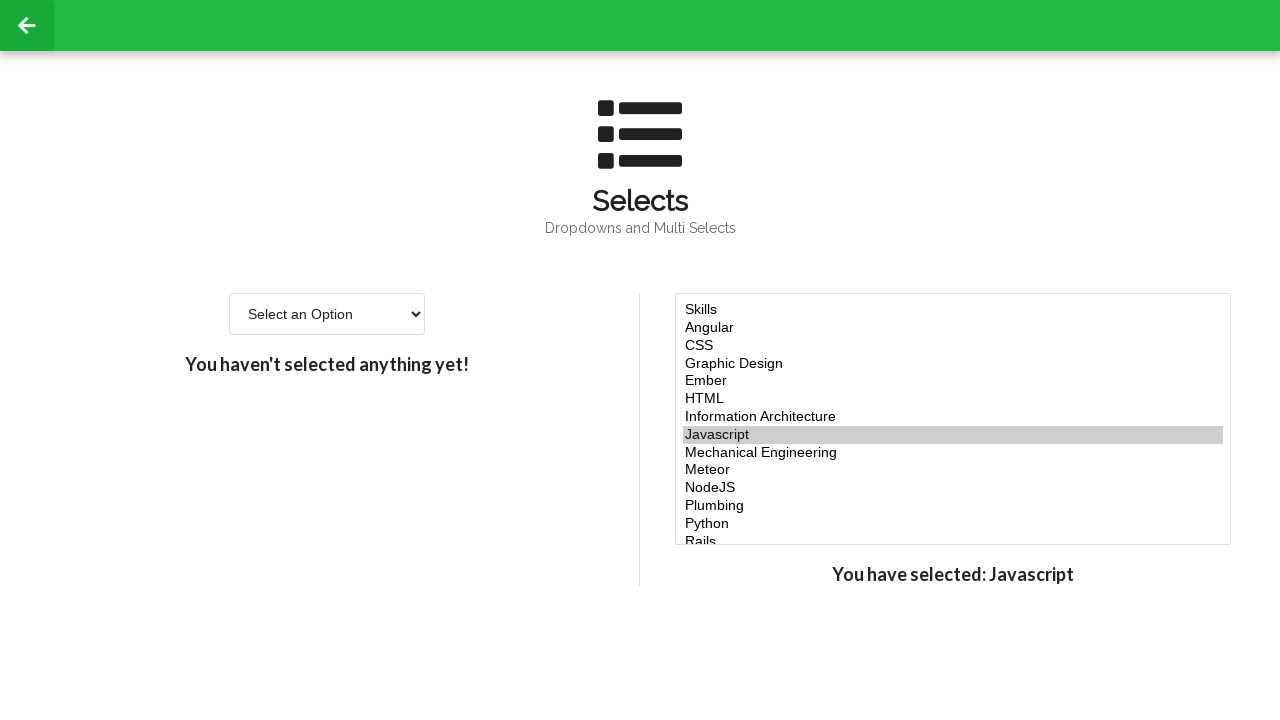

Selected options at indices 4, 5, and 6 on #multi-select
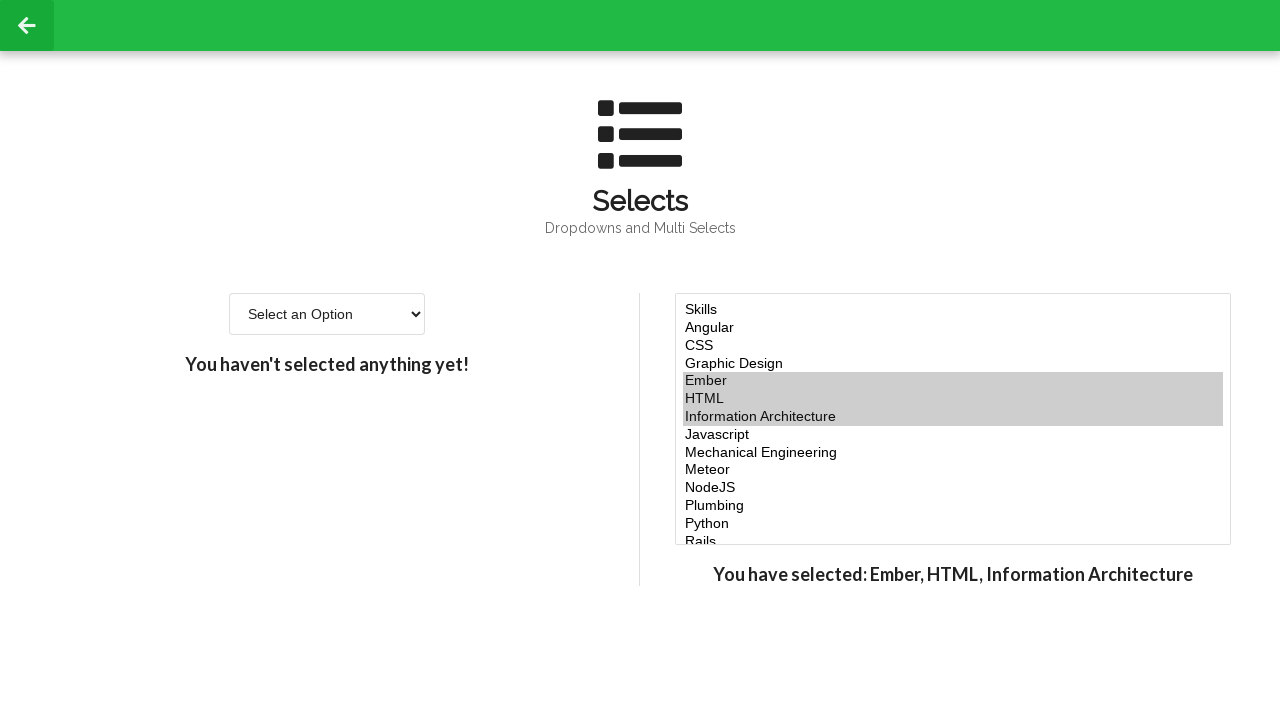

Selected option with value 'node' on #multi-select
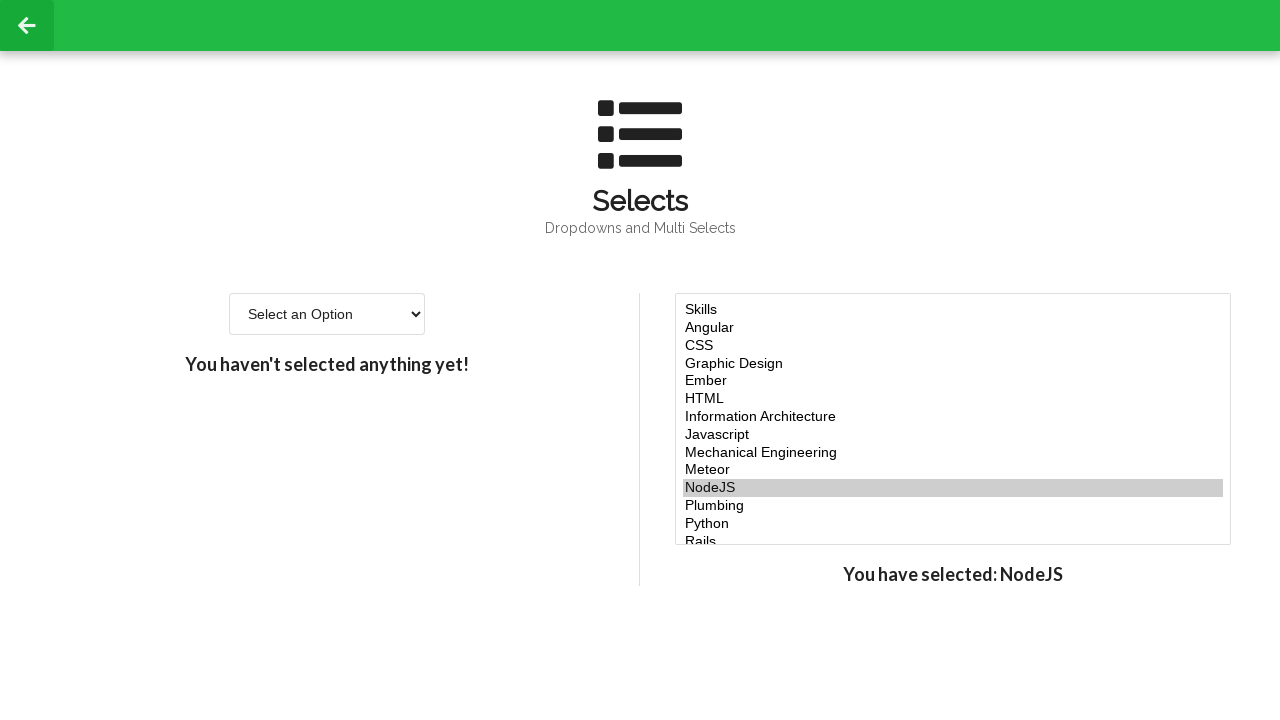

Retrieved all currently selected option texts
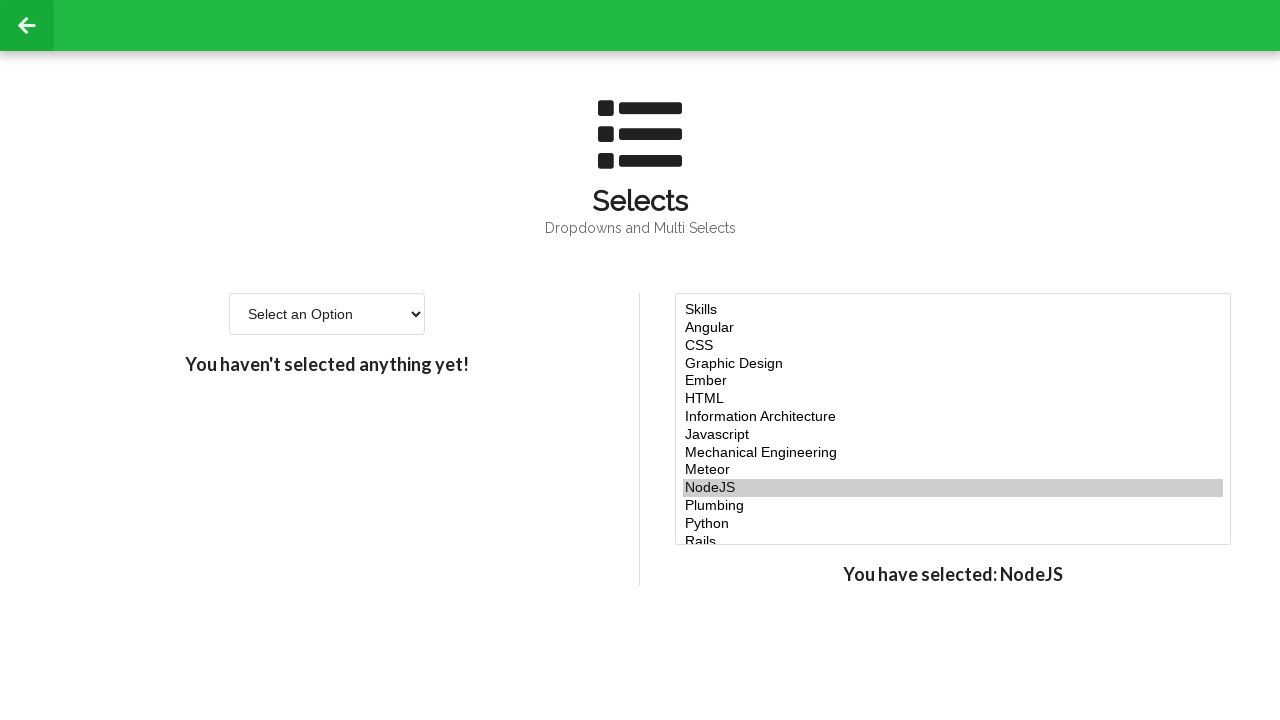

Retrieved all option elements from the multi-select
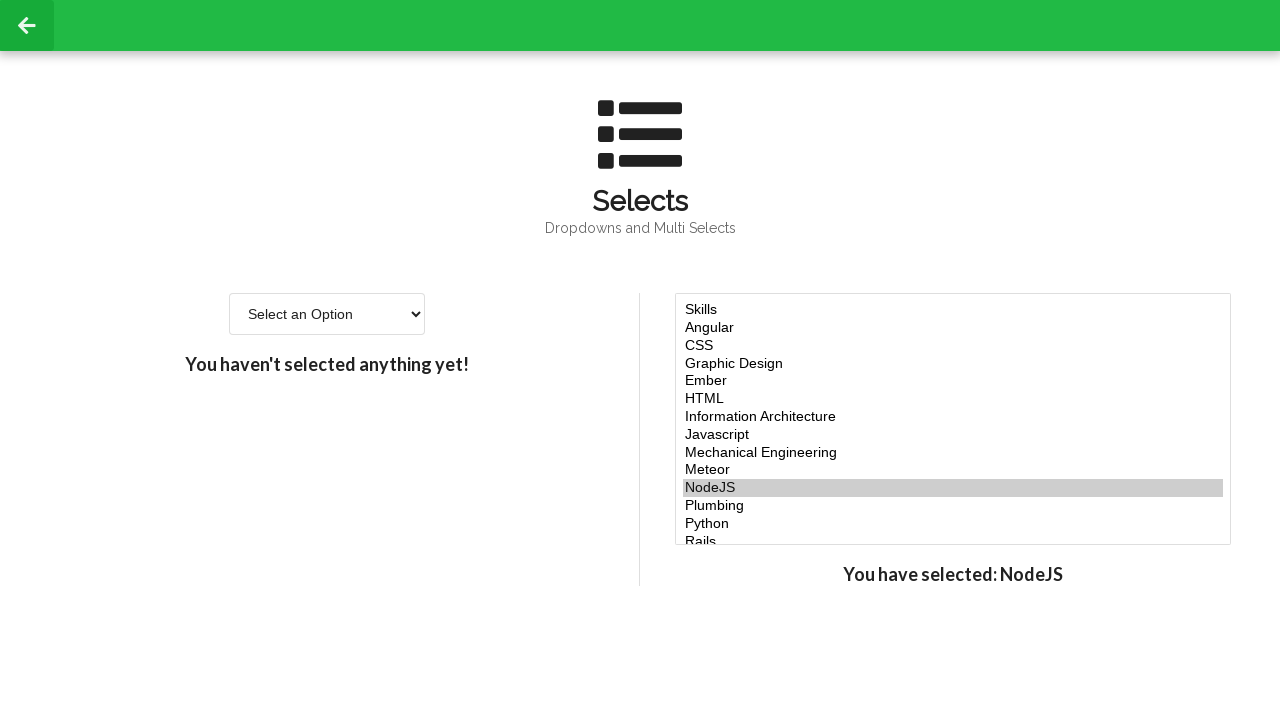

Got the value attribute of the option at index 5
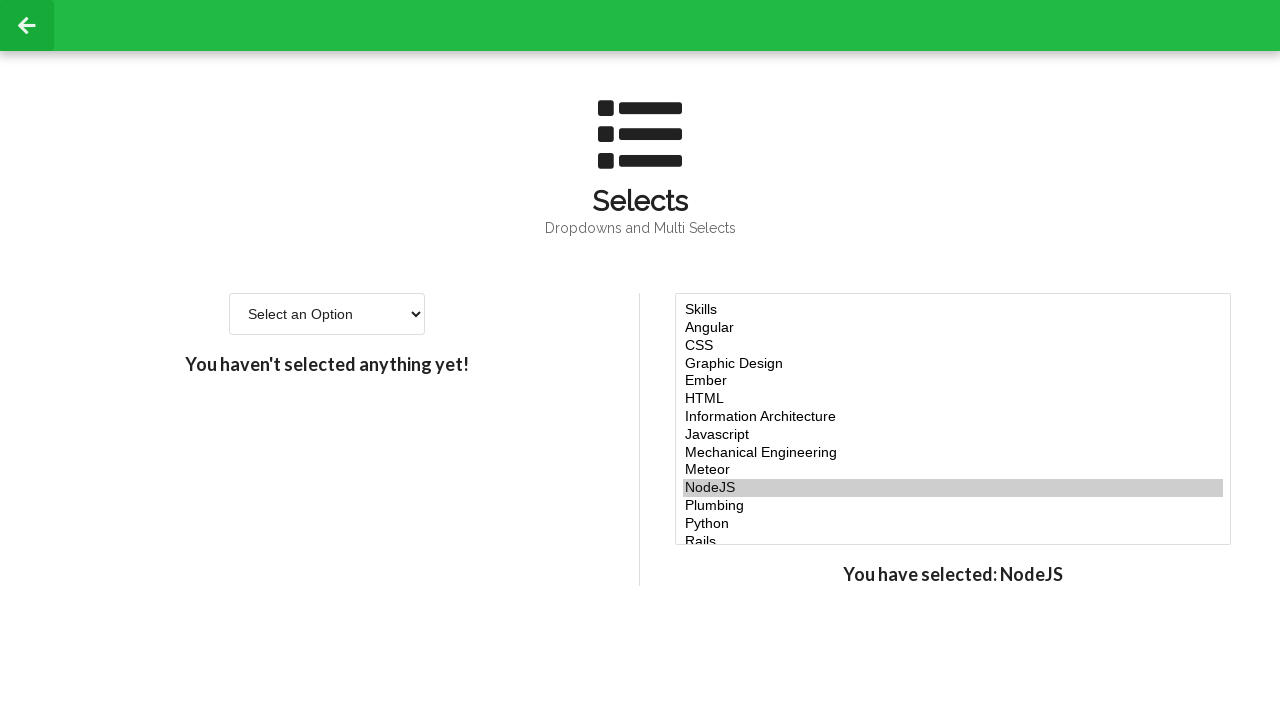

Retrieved all currently selected option values
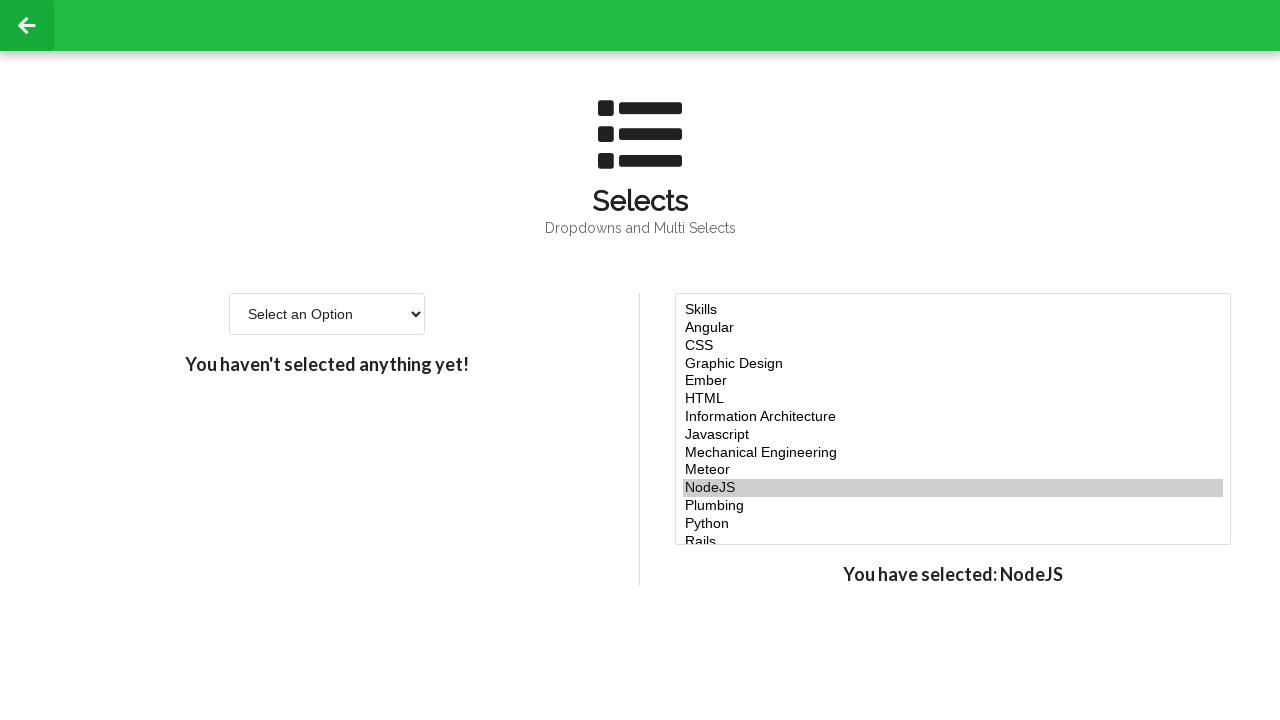

Created new selection list excluding the option at index 5
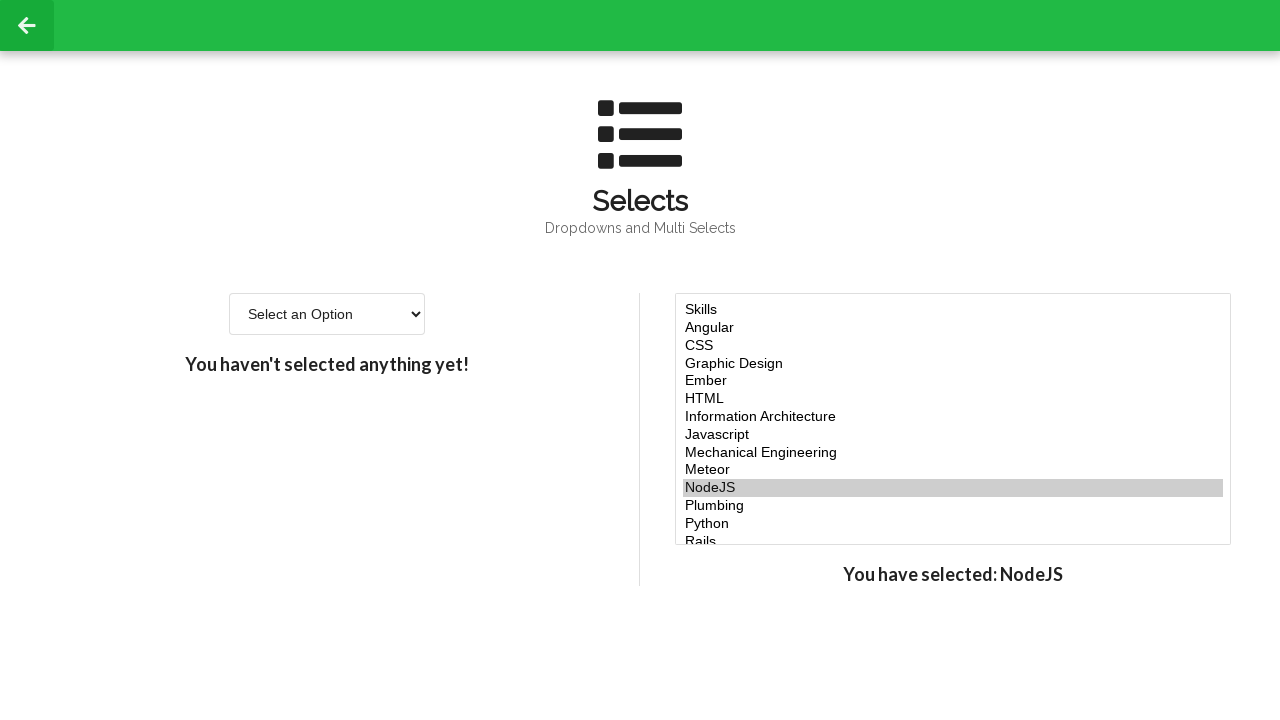

Deselected the option at index 5 by updating the selection on #multi-select
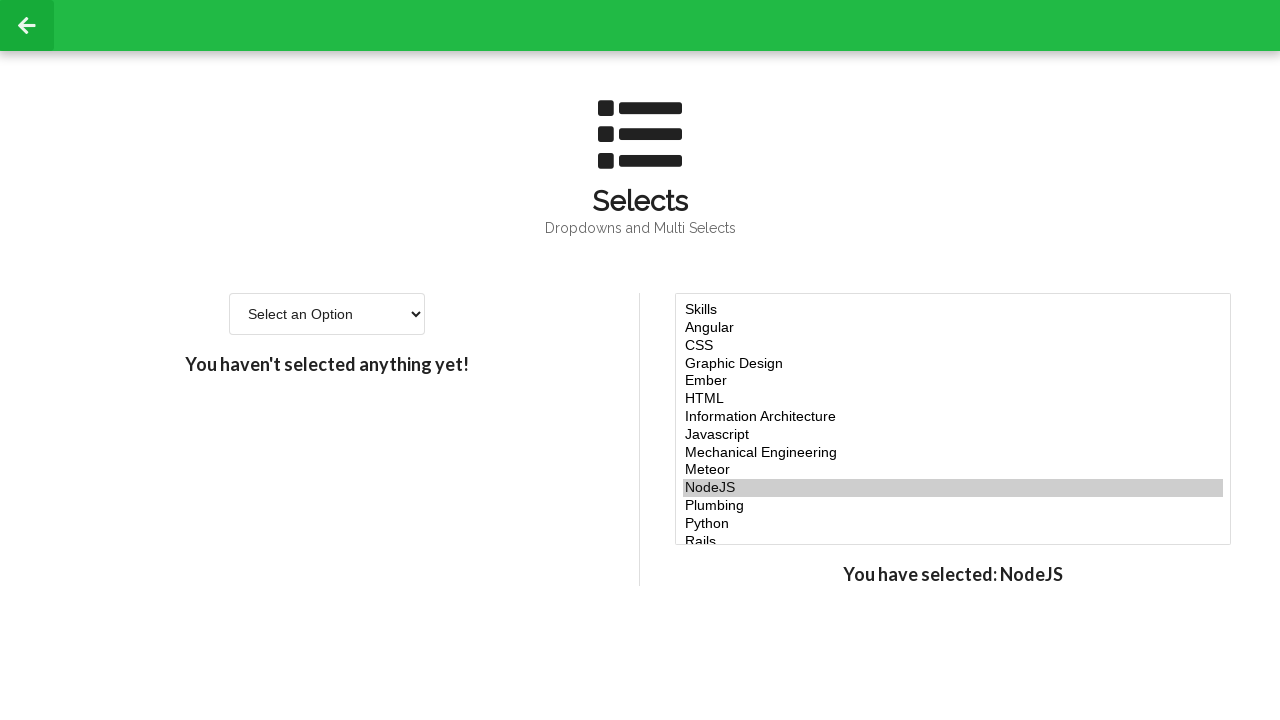

Retrieved updated list of selected option texts after deselection
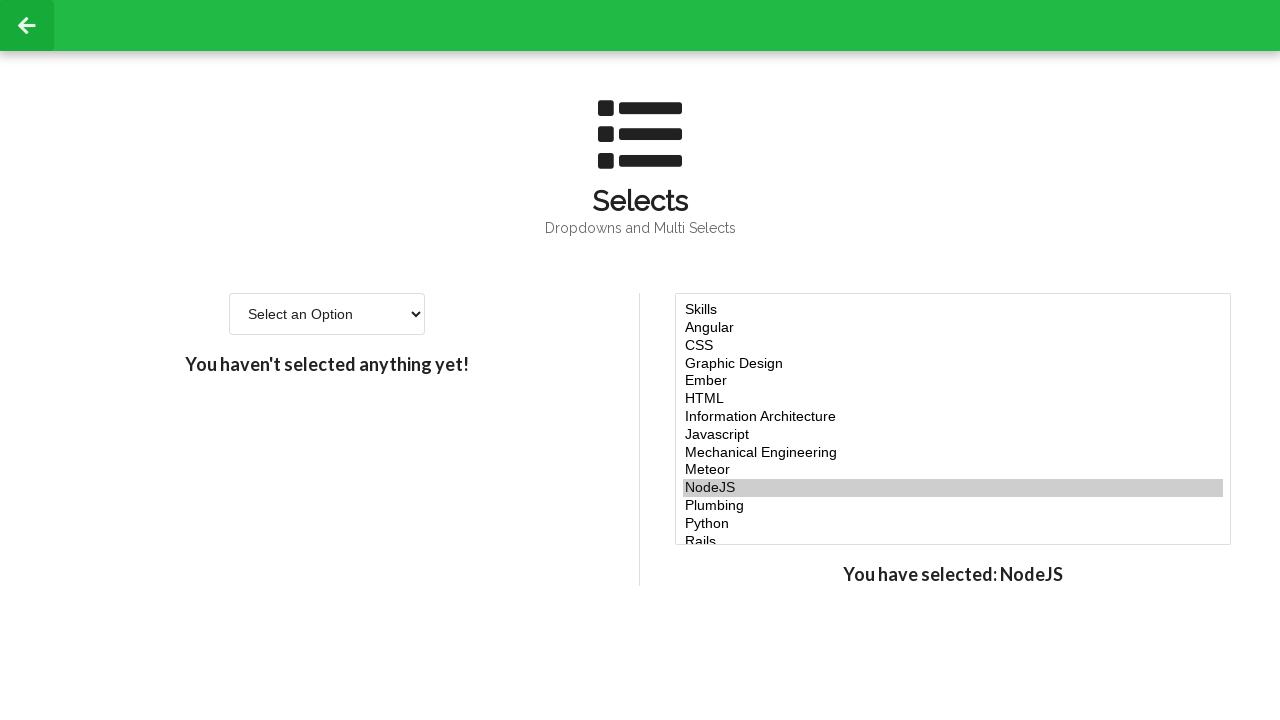

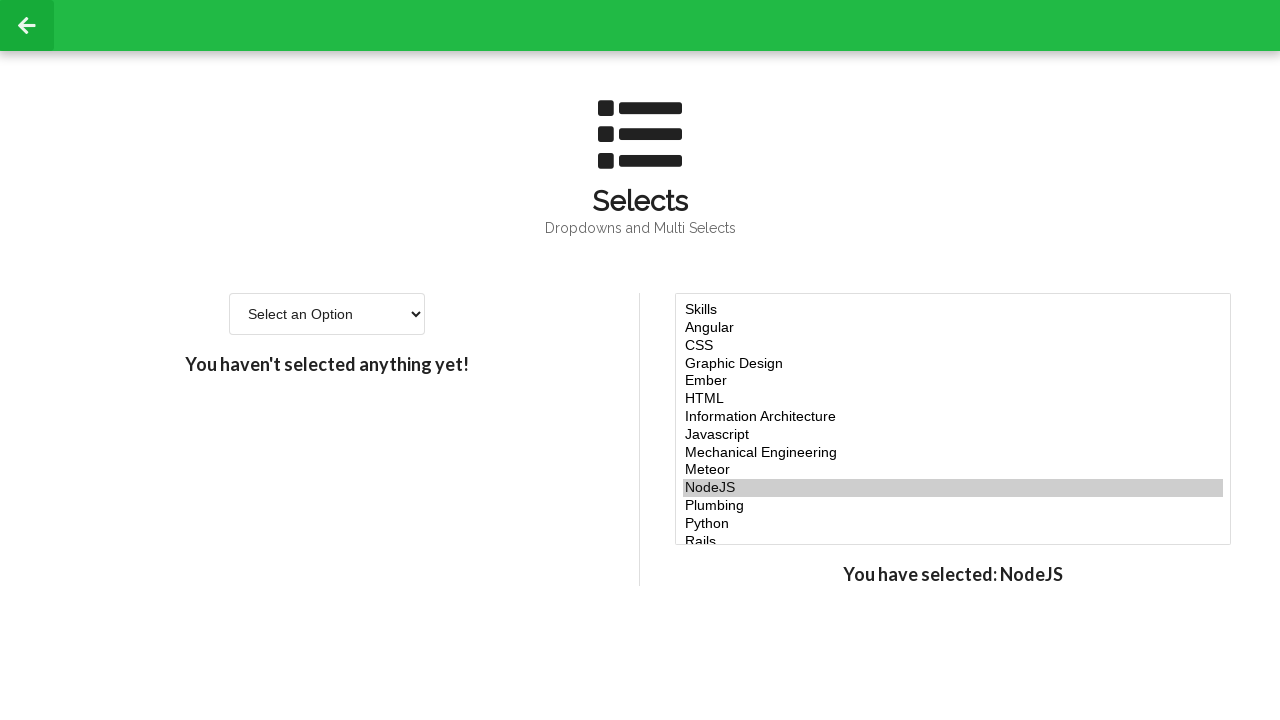